Tests the Colombian judicial records search system by entering a case number (radicado), submitting the search, clicking on a result, and navigating through the case details tabs to view party information.

Starting URL: https://consultaprocesos.ramajudicial.gov.co/Procesos/NumeroRadicacion/

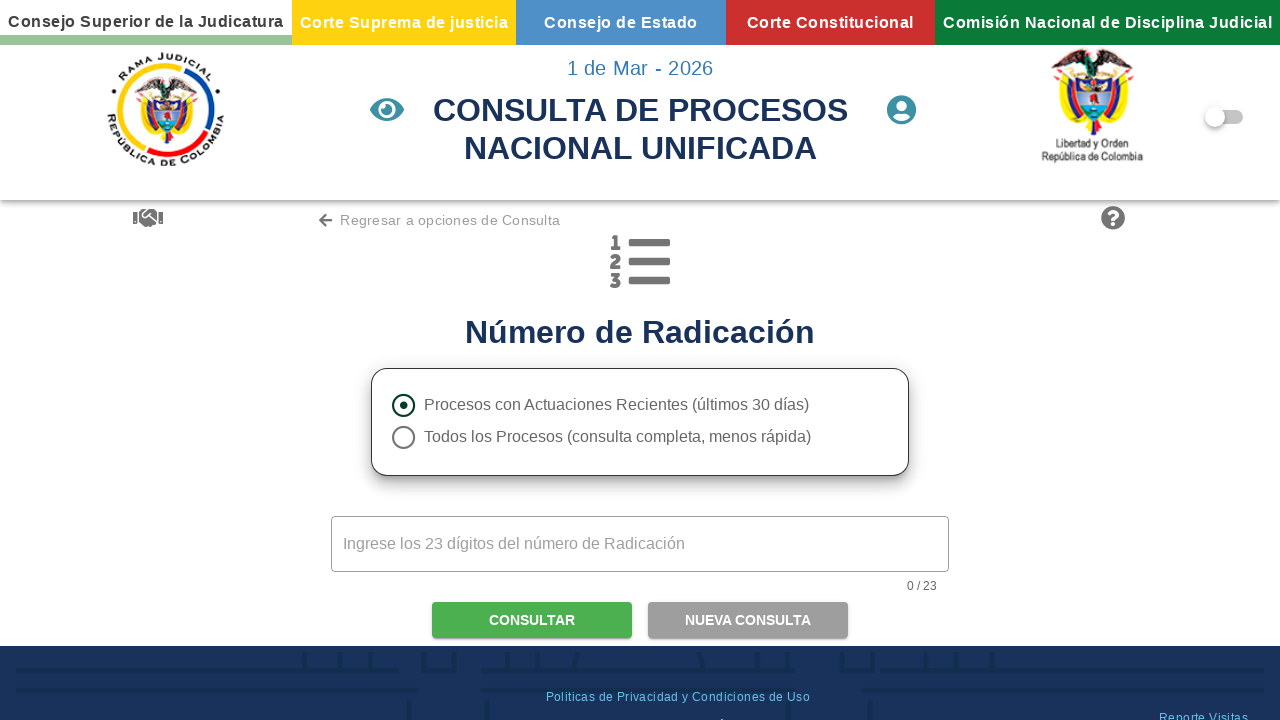

Page loaded and main content selector found
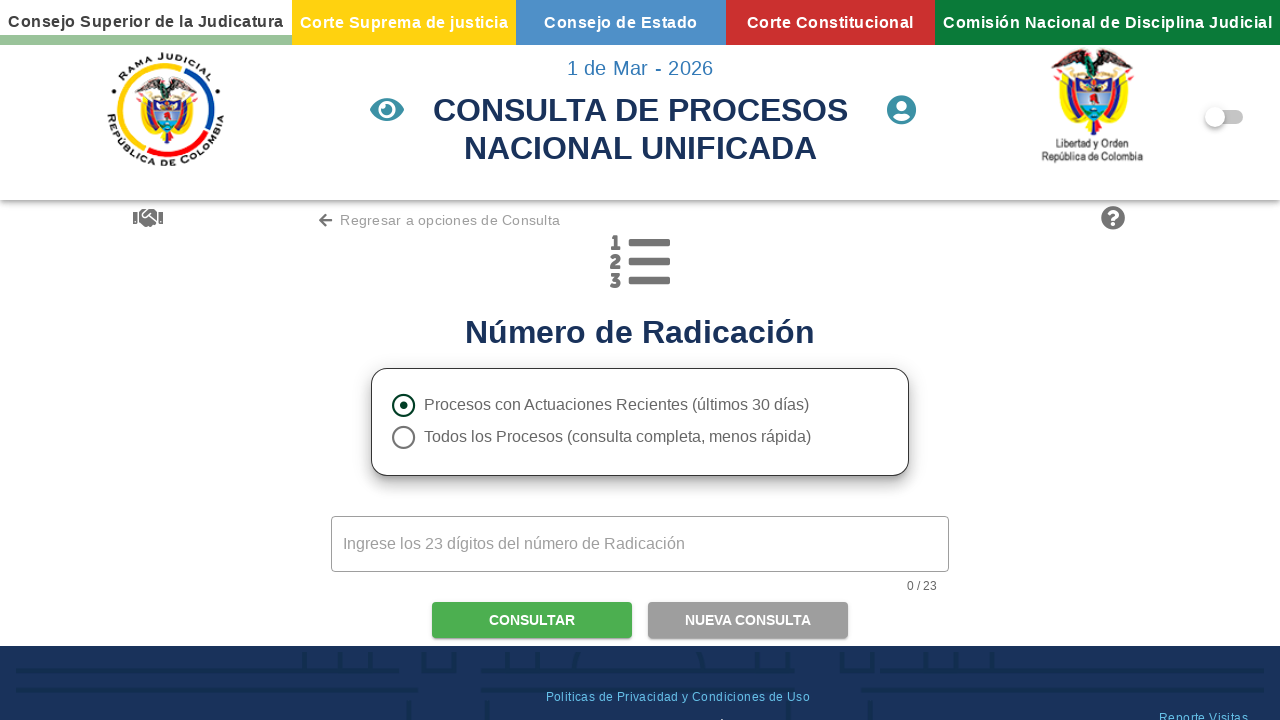

Clicked checkbox to show all actuaciones at (404, 437) on xpath=//*[@id="mainContent"]/div/div/div/div[1]/div/form/div[1]/div[1]/div/div/d
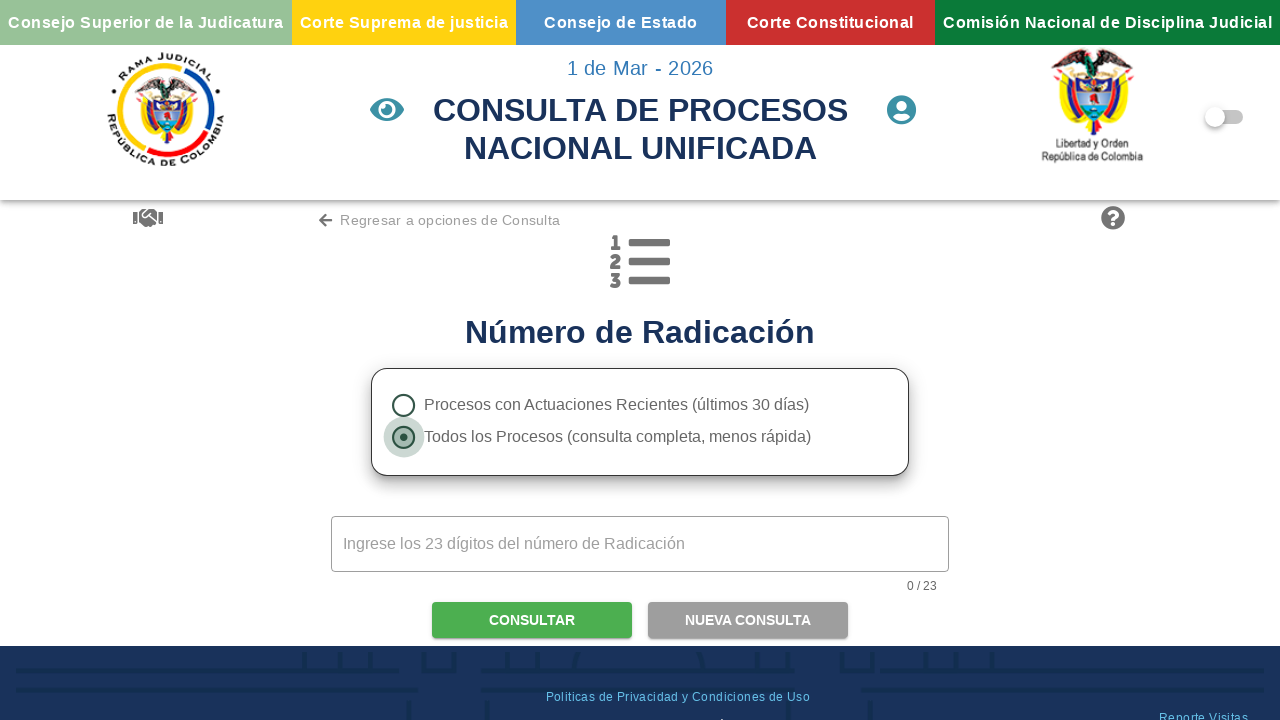

Filled case number field with radicado '76001333300120210015600' on input[maxlength='23']
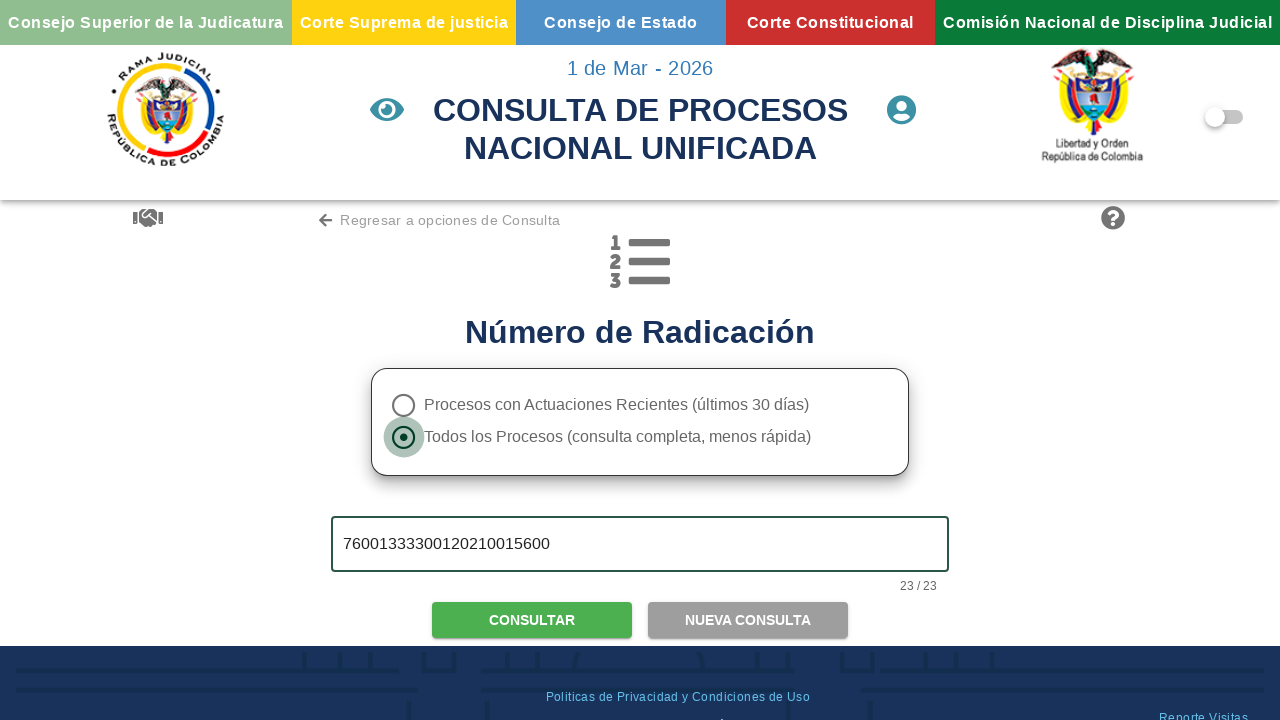

Clicked Consulta (Search) button to search for case at (532, 620) on xpath=//*[@id="mainContent"]/div/div/div/div[1]/div/form/div[2]/button[1]/span
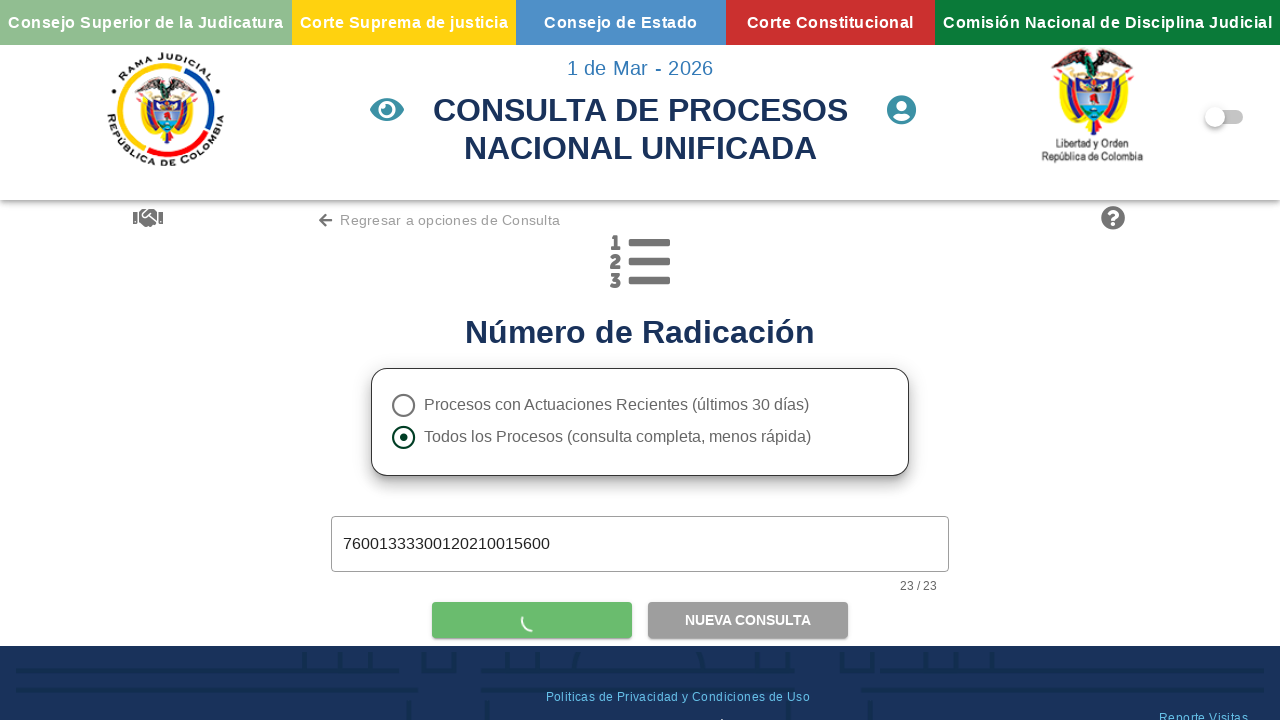

Search results loaded
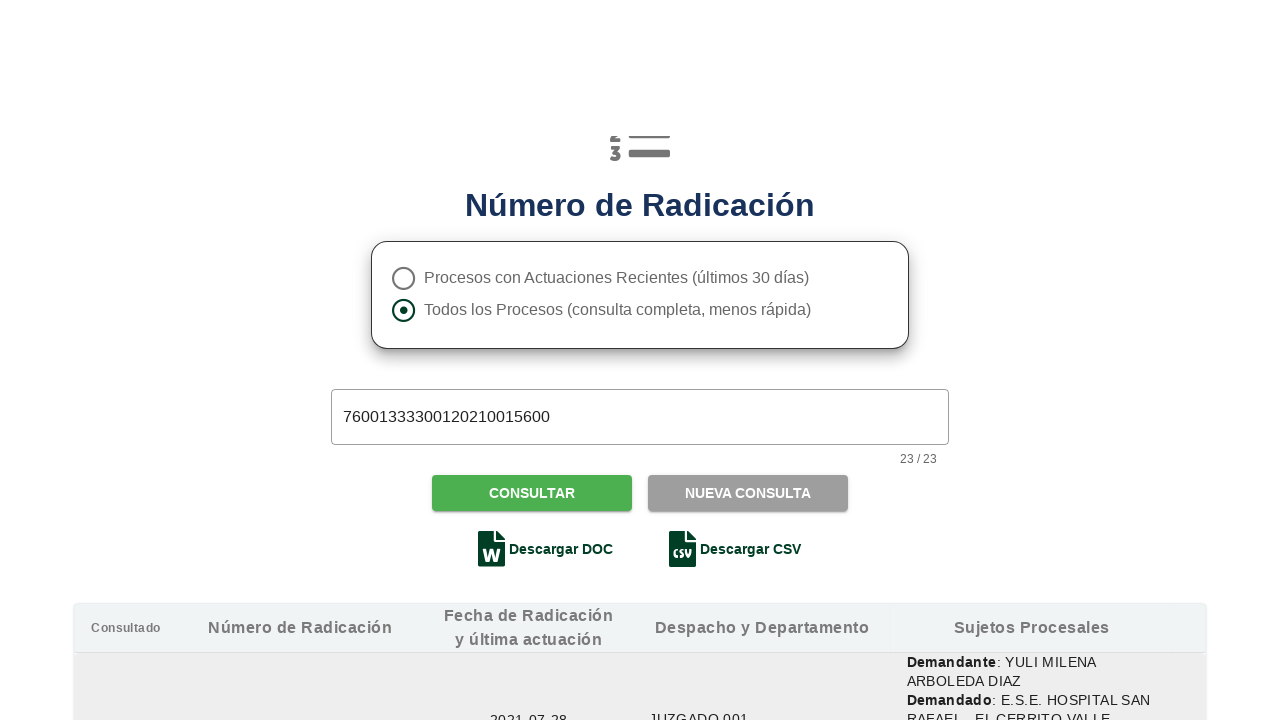

Clicked on search result row to view case details at (300, 330) on xpath=//*[@id="mainContent"]/div/div/div/div[2]/div/div/div[2]/div/table/tbody/t
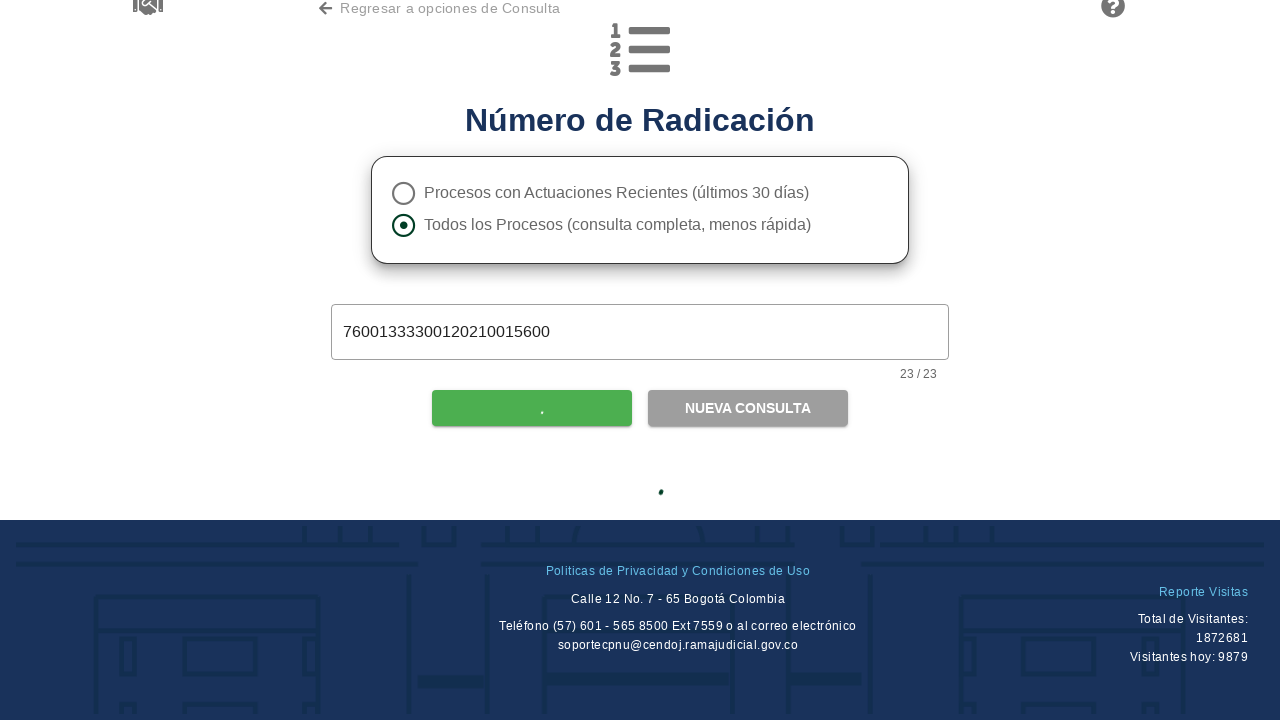

Case details page loaded with case information
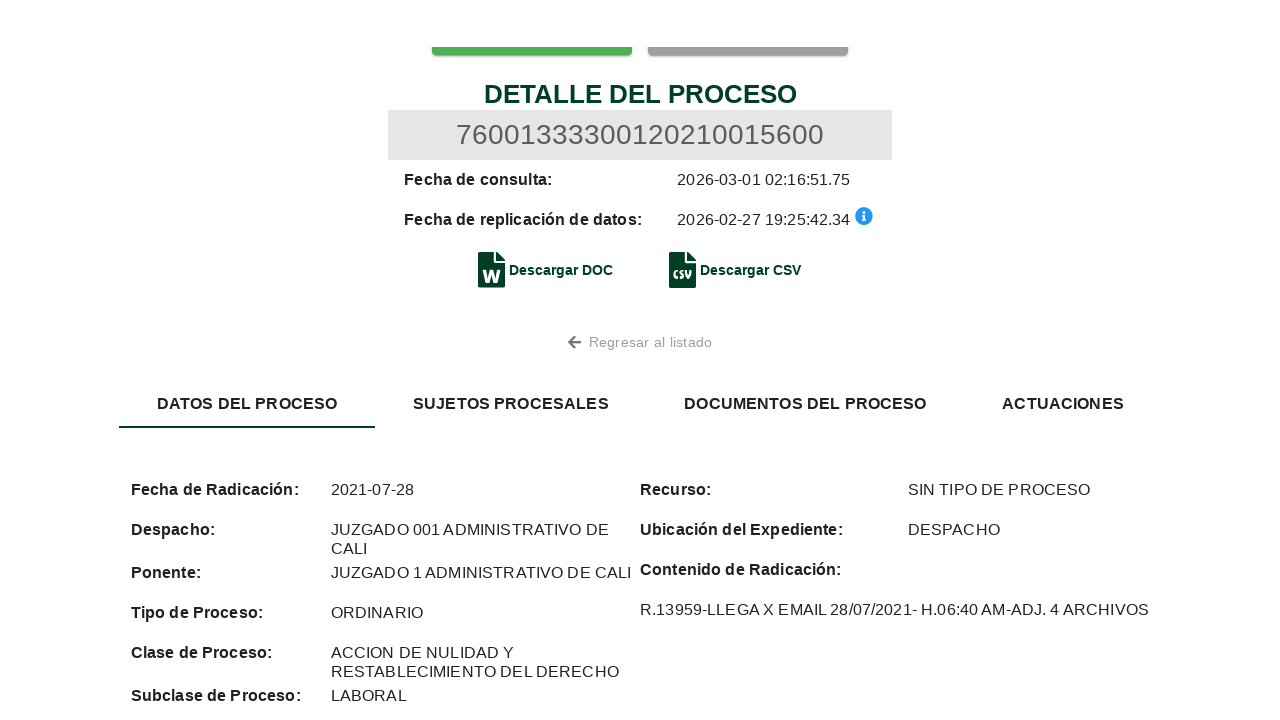

Clicked on Partes (Parties) tab to view party information at (498, 178) on xpath=//*[@id="mainContent"]/div/div/div/div[2]/div/div/div[2]/div[2]/div[1]/div
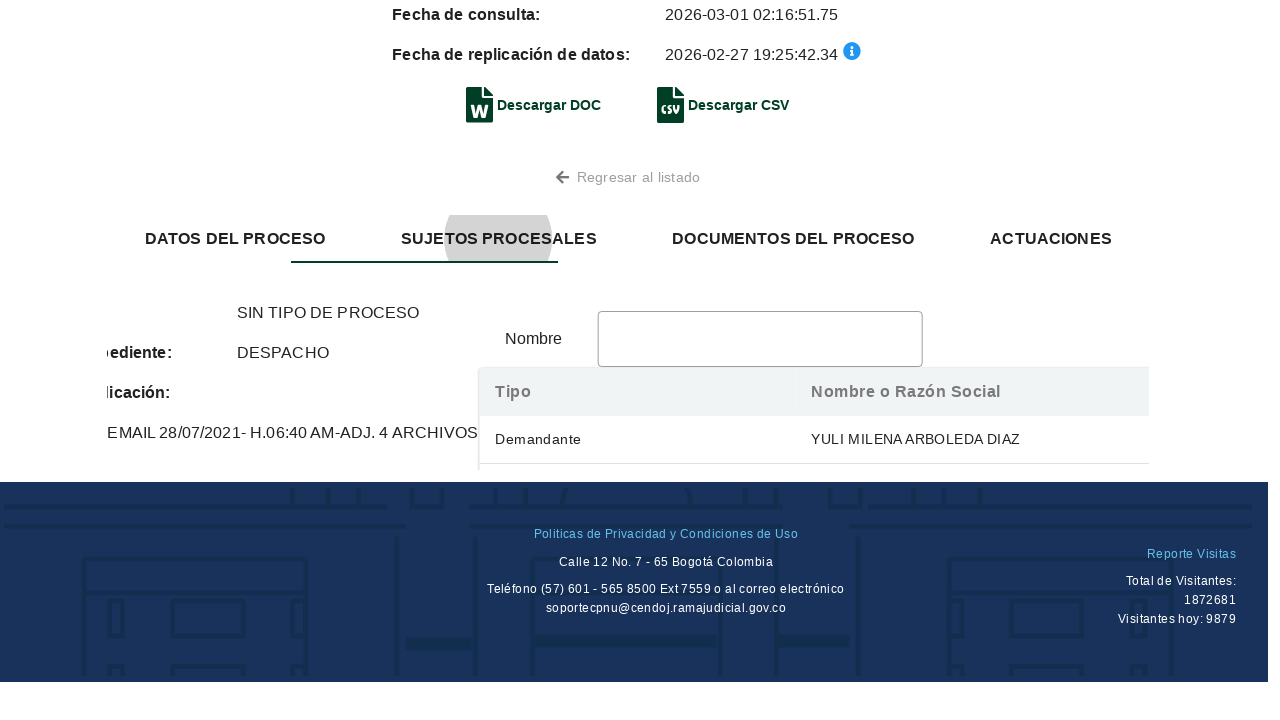

Party information loaded and ready for viewing
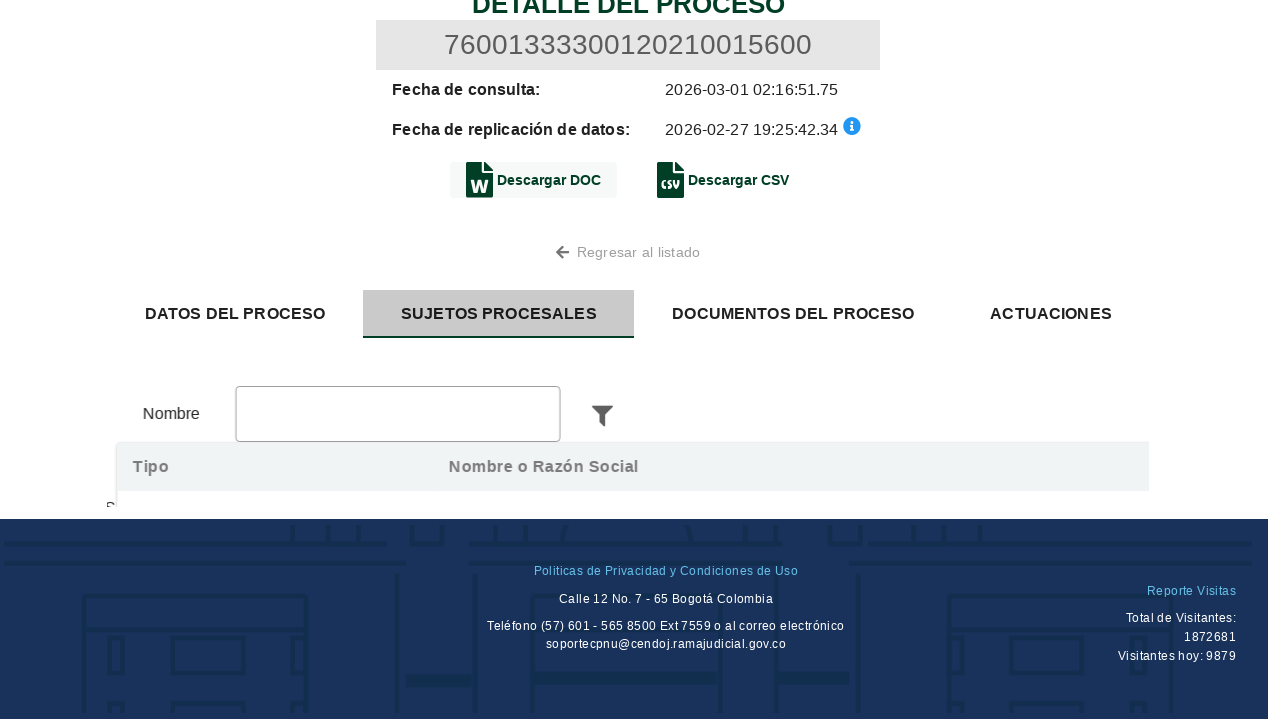

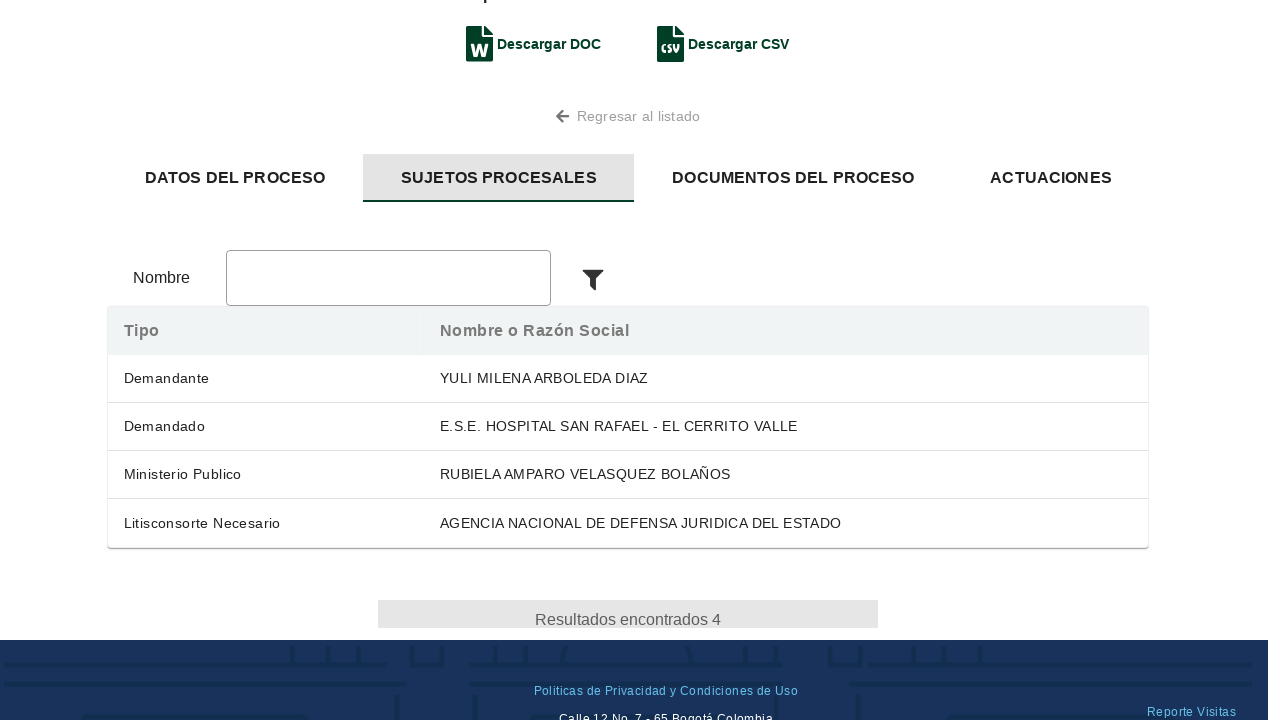